Tests dynamic loading by clicking Start button and waiting for "Hello World!" text to become visible using explicit wait

Starting URL: https://automationfc.github.io/dynamic-loading/

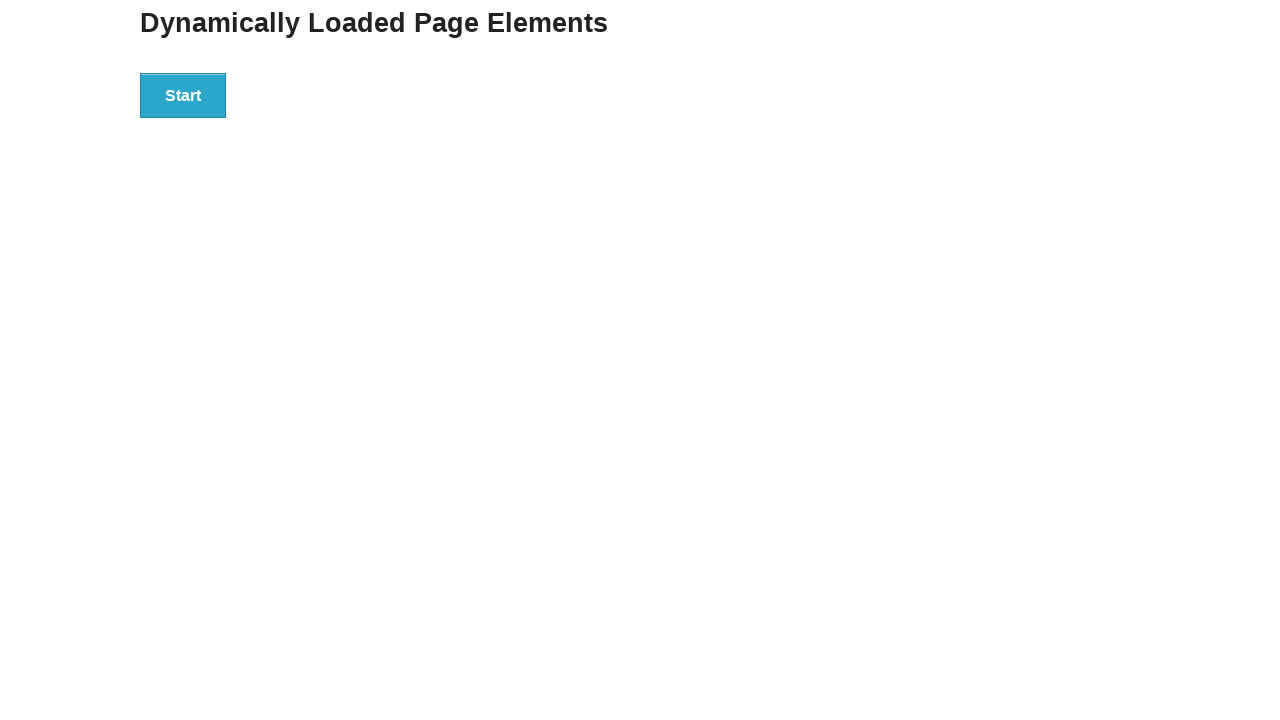

Clicked Start button to initiate dynamic loading at (183, 95) on xpath=//*[.='Start']
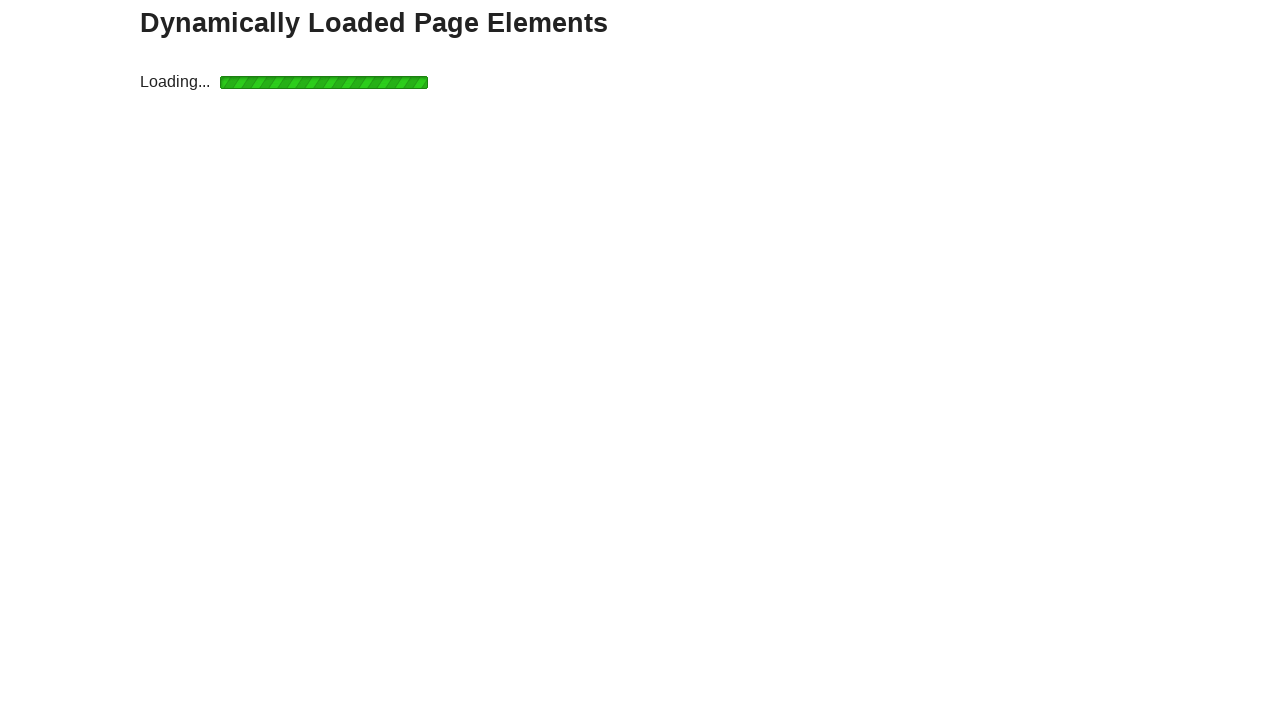

Waited for 'Hello World!' text to become visible
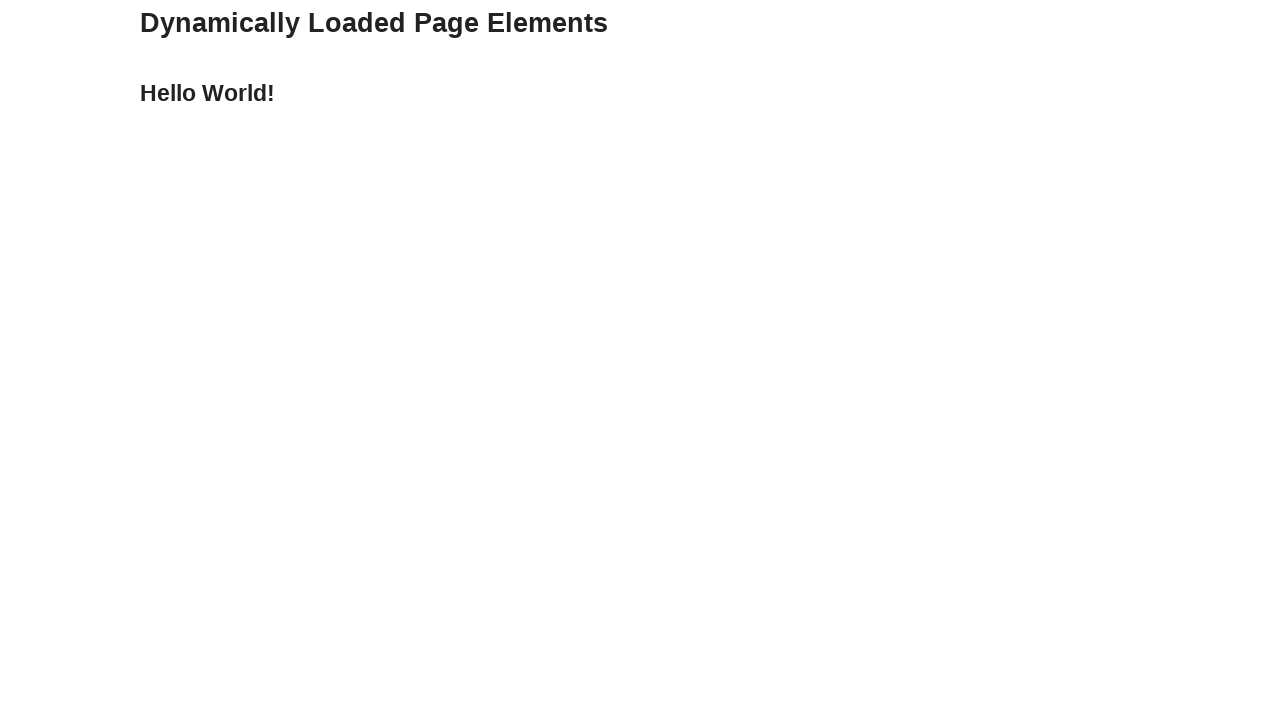

Verified 'Hello World!' text is visible on page
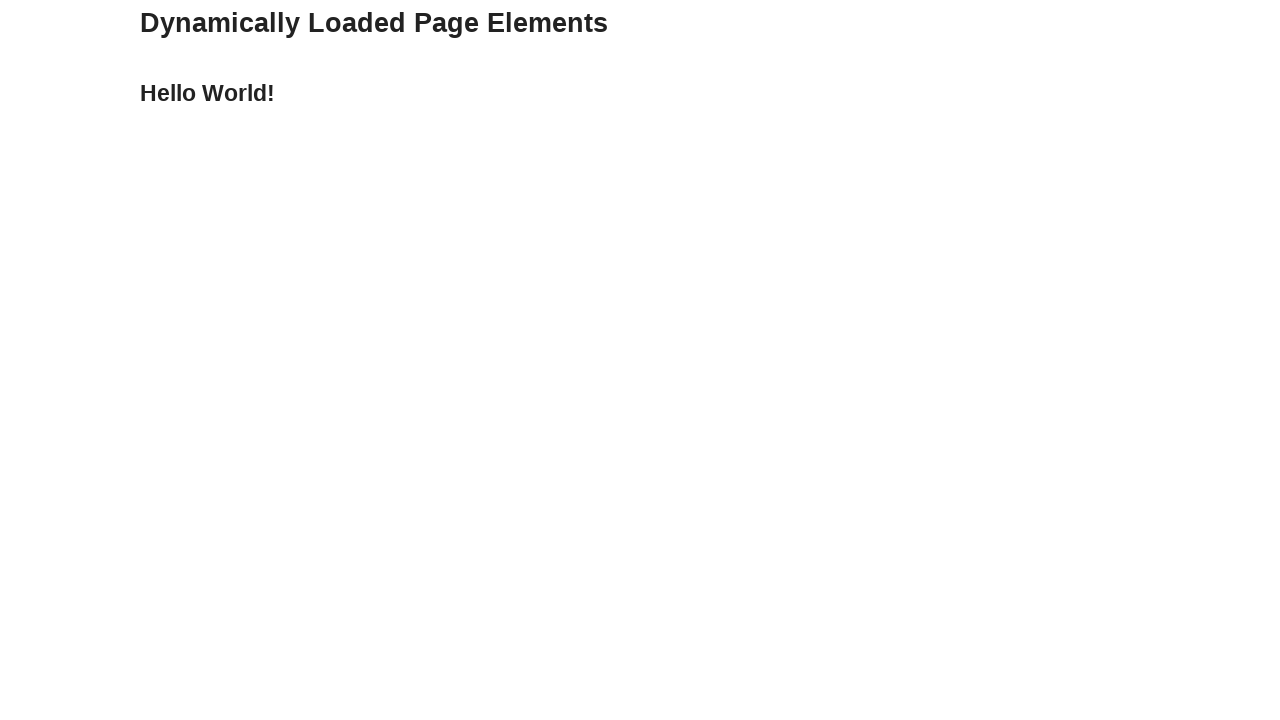

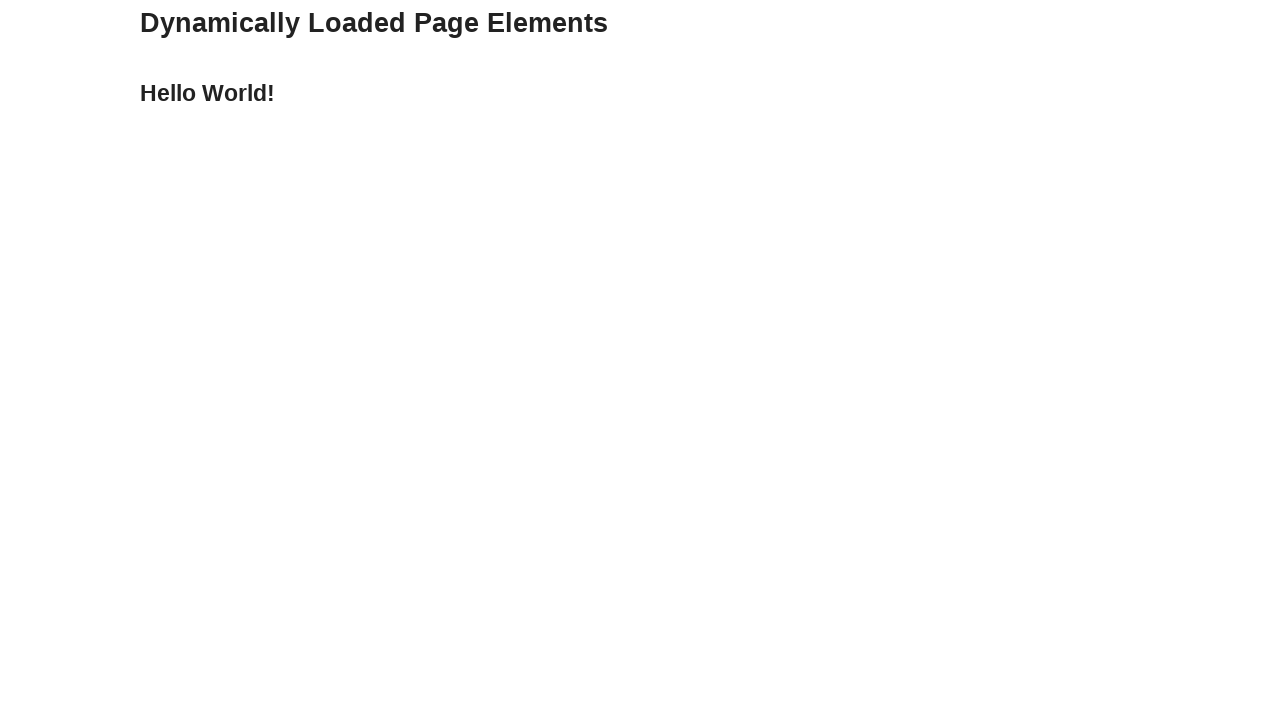